Tests various link types including simple links that open in new tabs and API call links that display different HTTP response codes

Starting URL: https://demoqa.com/links

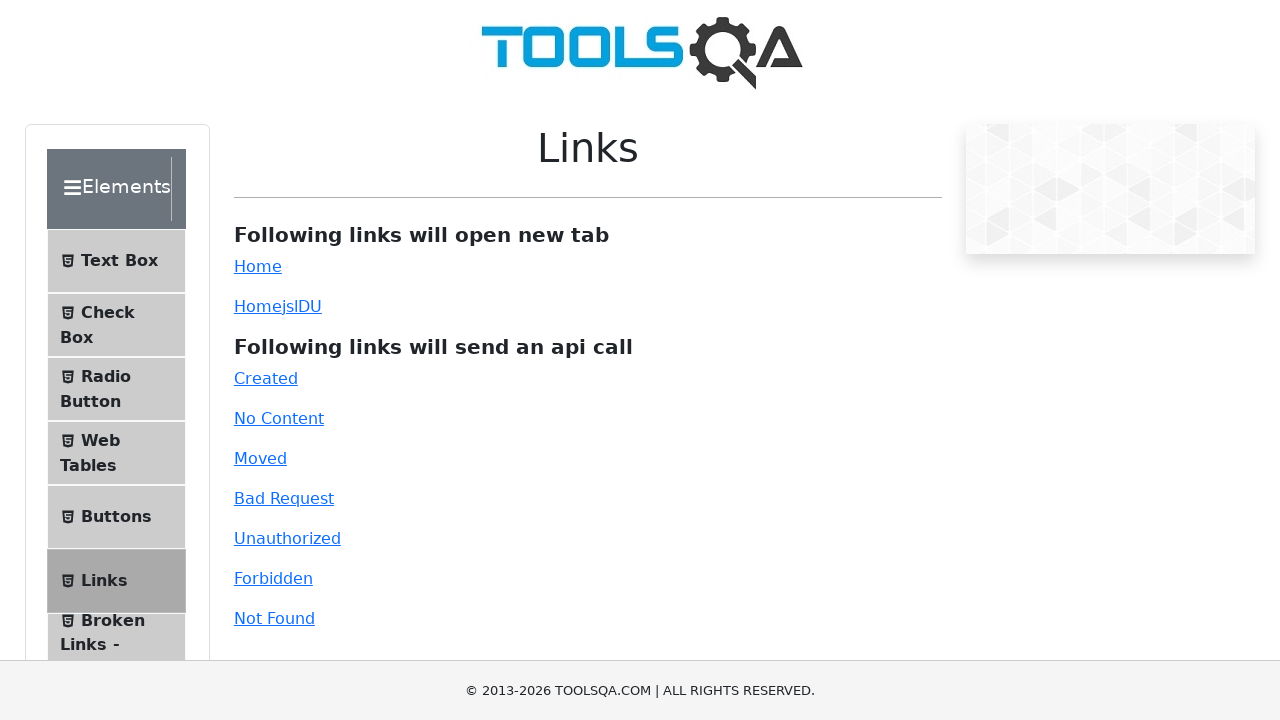

Clicked simple link that opens in new tab at (258, 266) on a#simpleLink
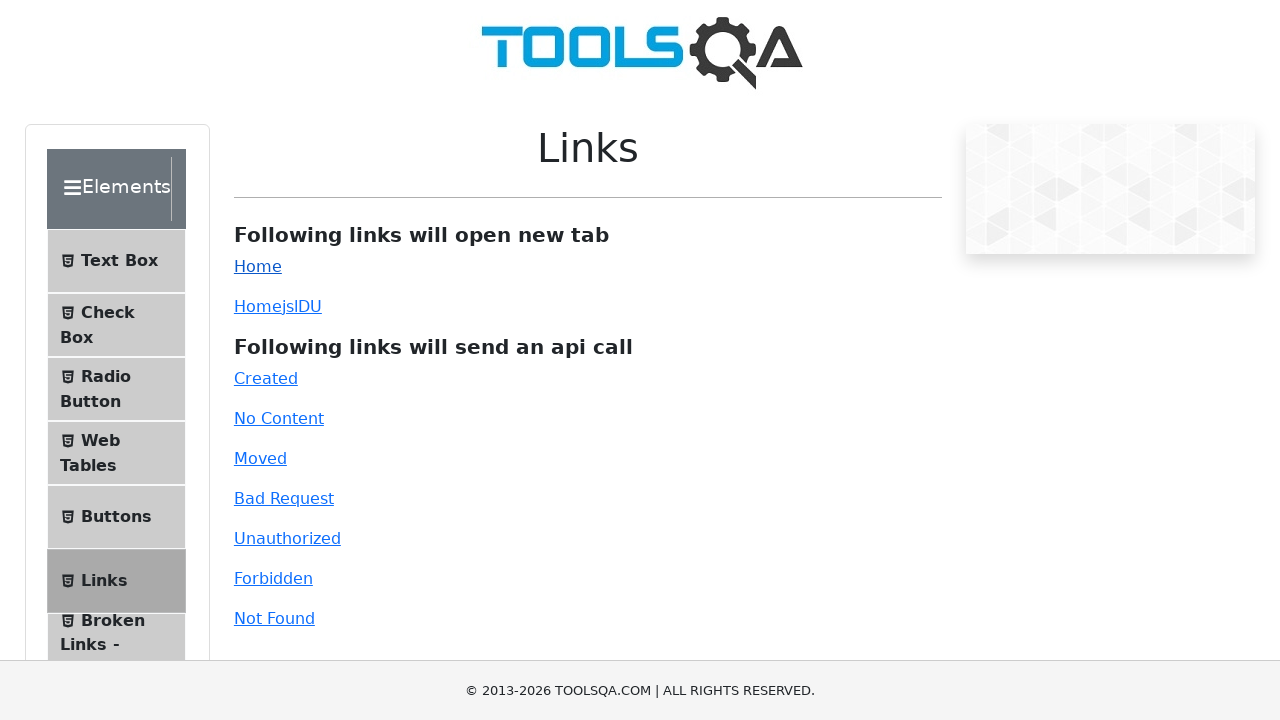

New tab popup appeared
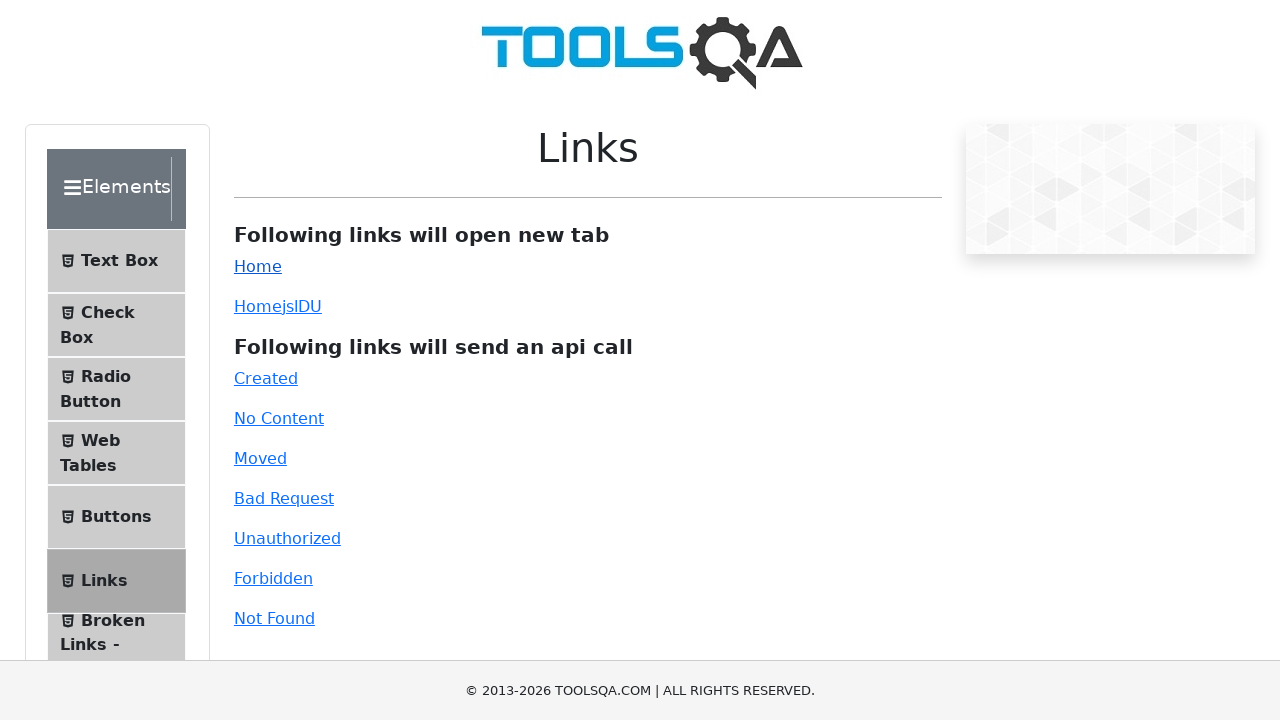

Closed popup tab
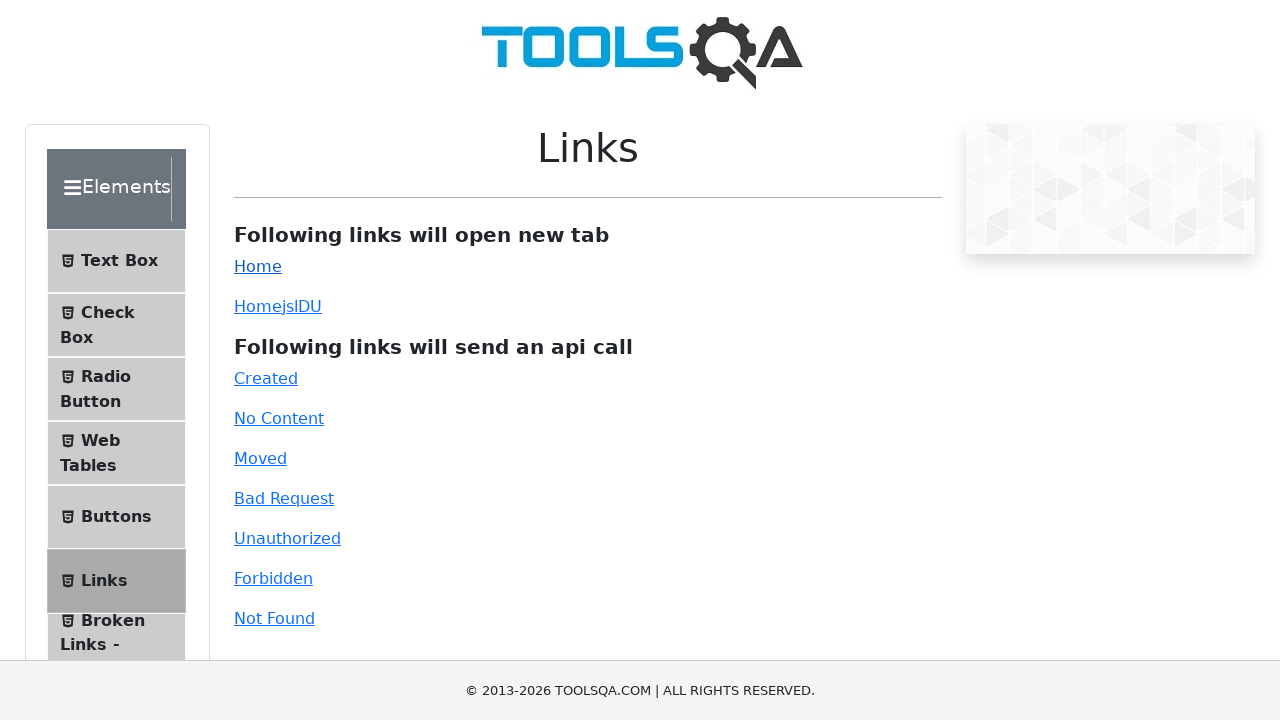

Scrolled down 250 pixels
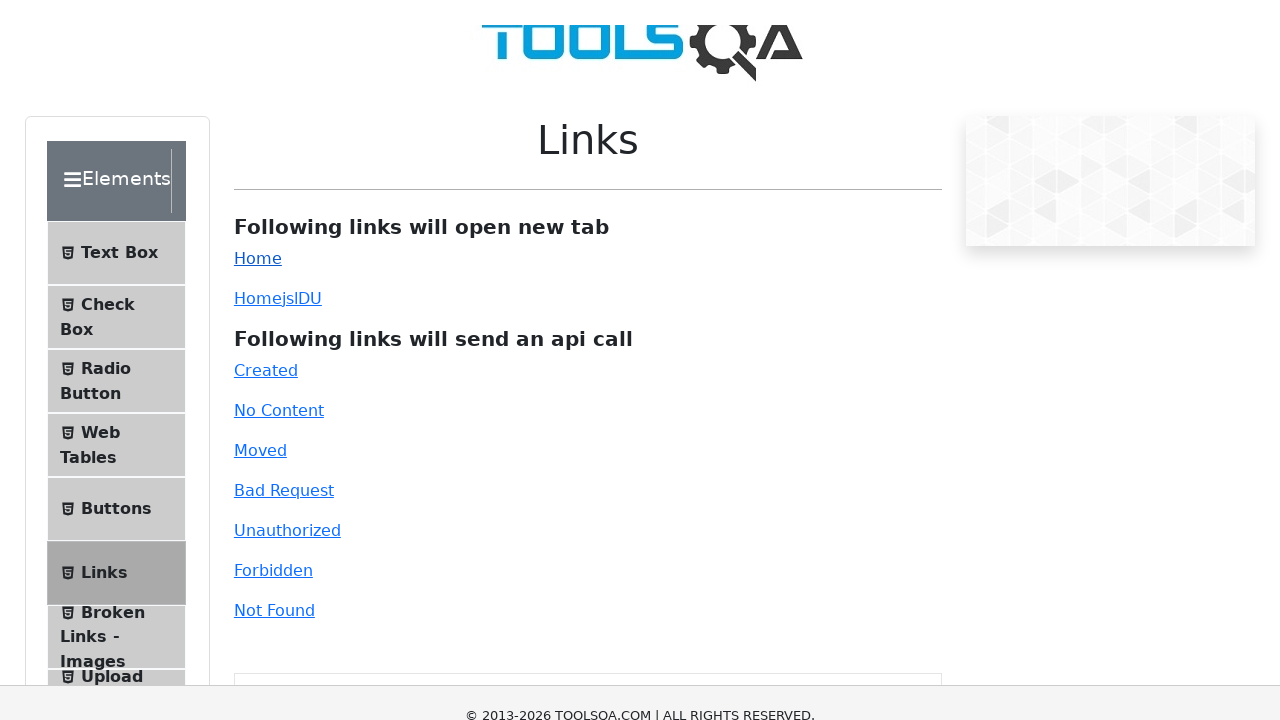

Clicked dynamic link that opens in new tab at (258, 56) on a#dynamicLink
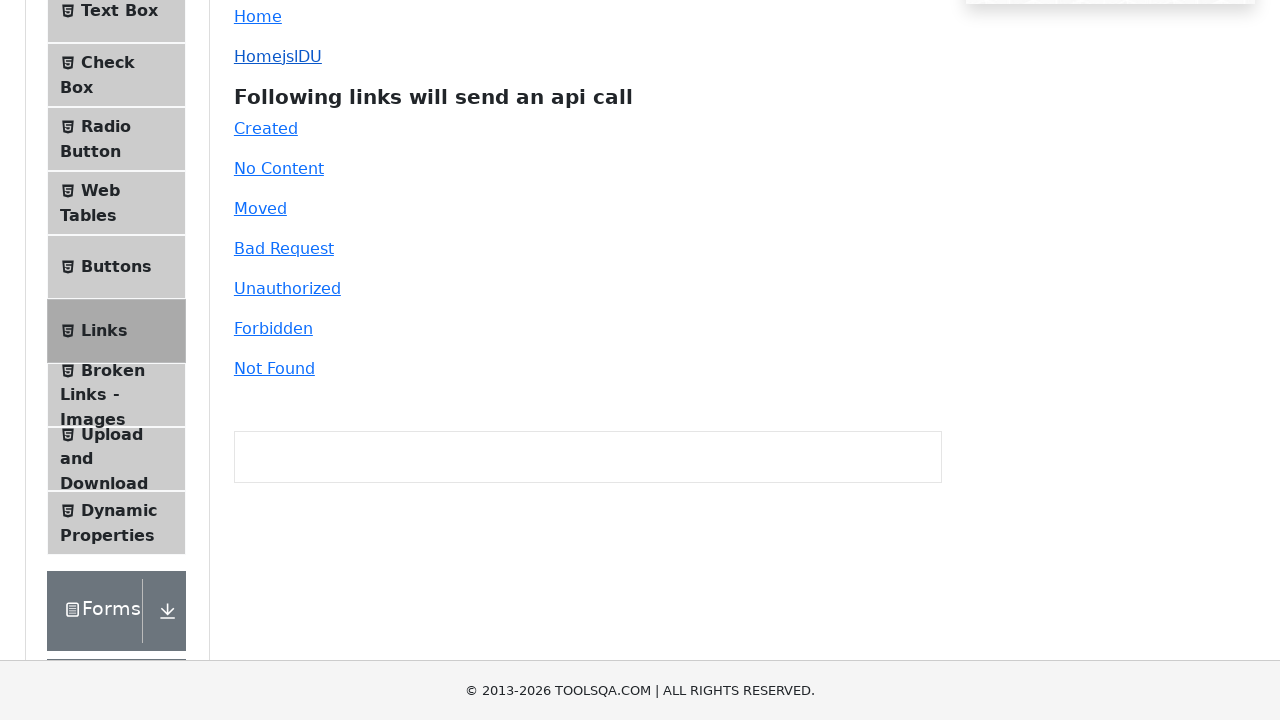

Dynamic link popup appeared
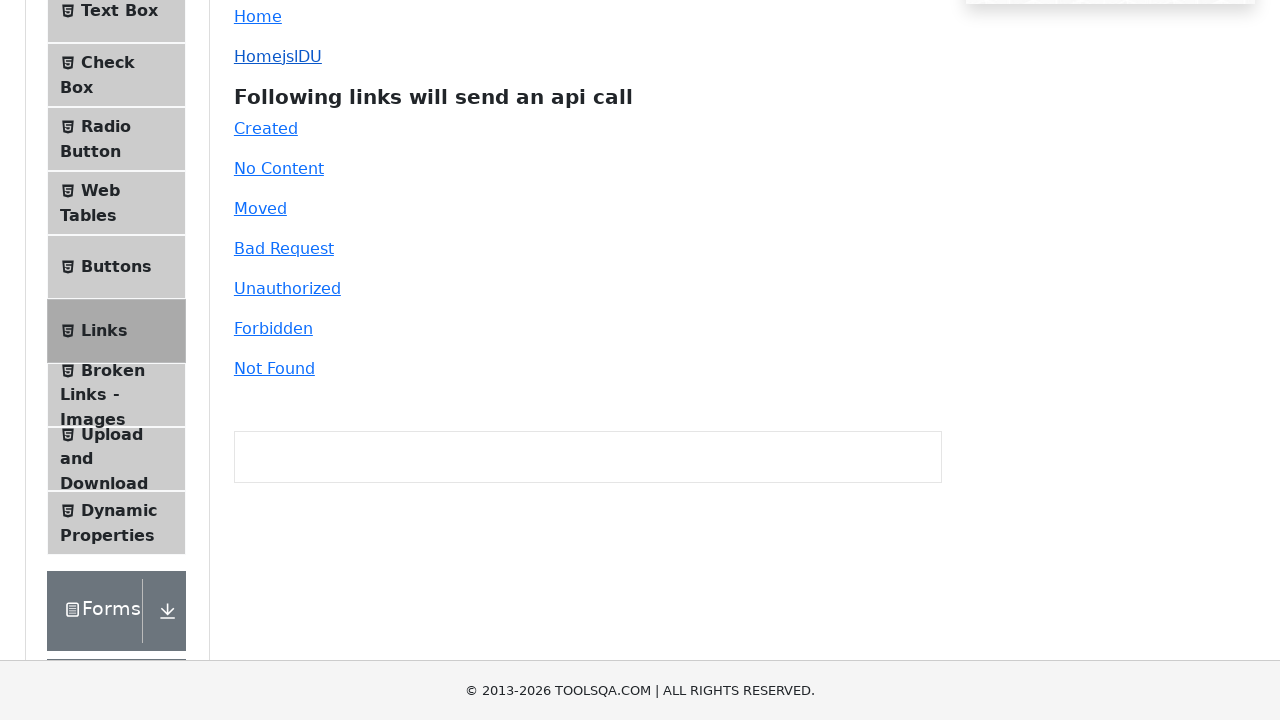

Closed dynamic link popup tab
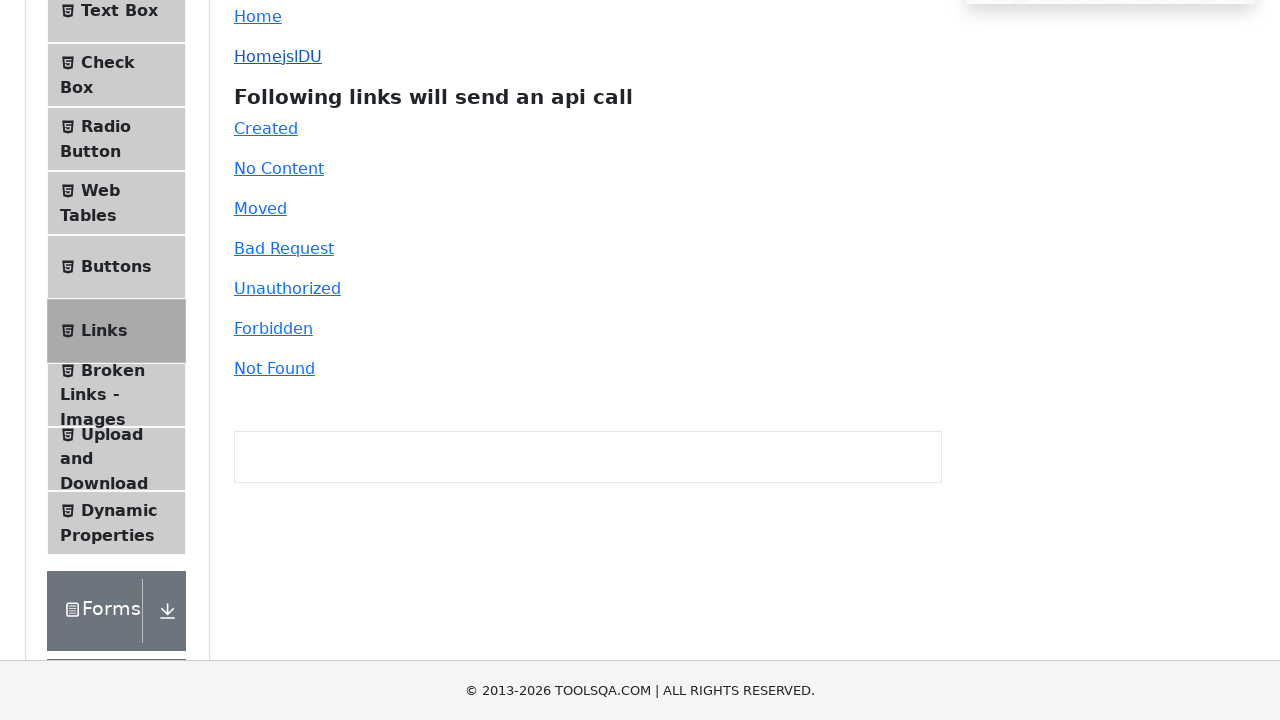

Clicked API link for 201 Created response at (266, 128) on a#created
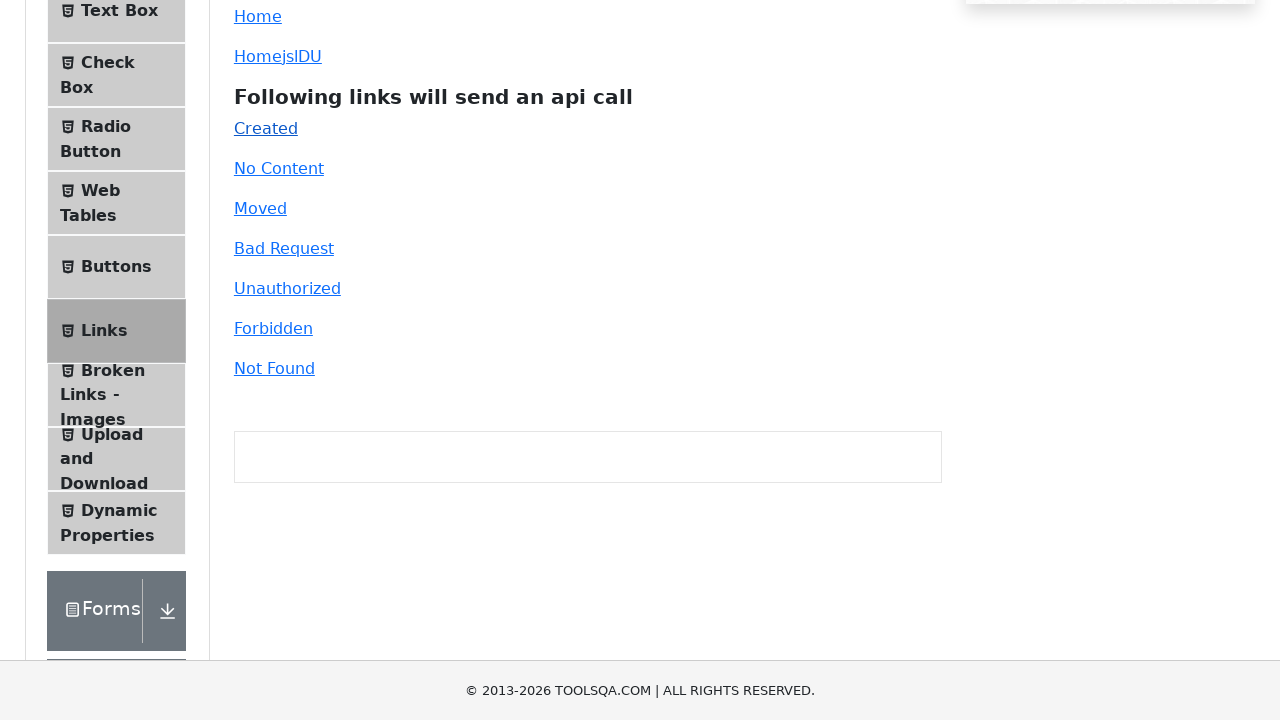

Verified 201 Created HTTP response code
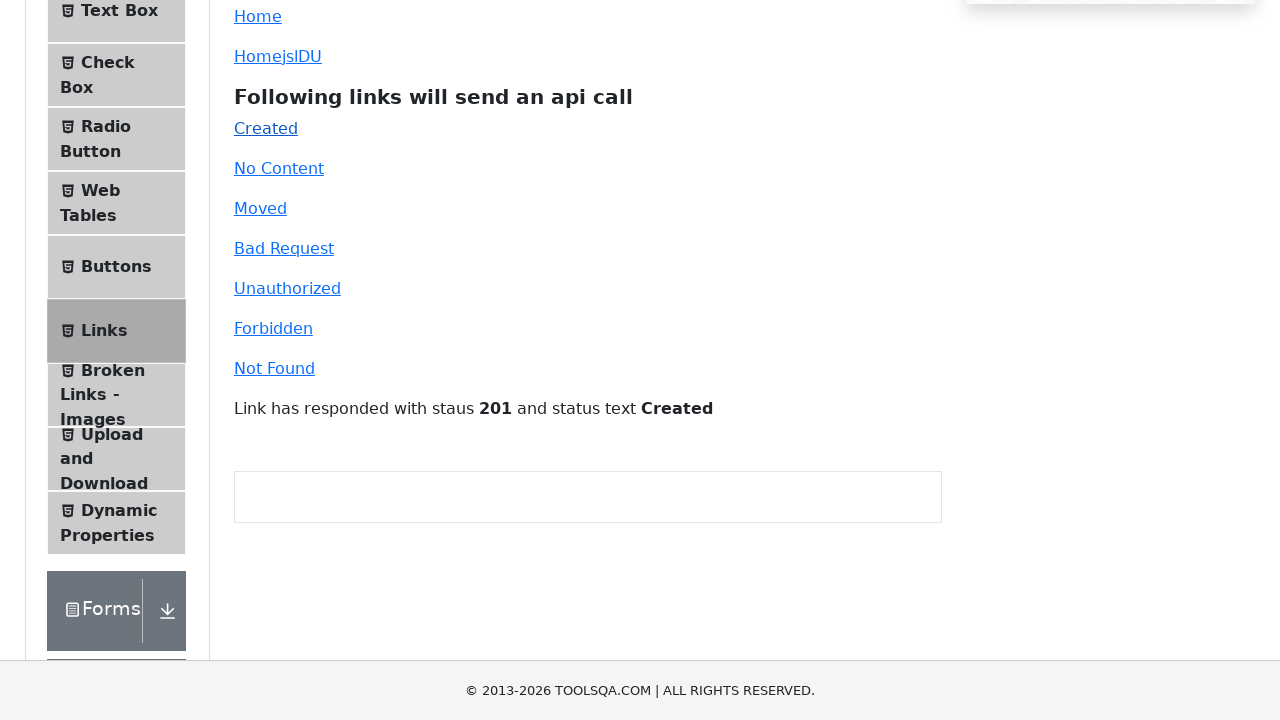

Clicked API link for 204 No Content response at (279, 168) on a#no-content
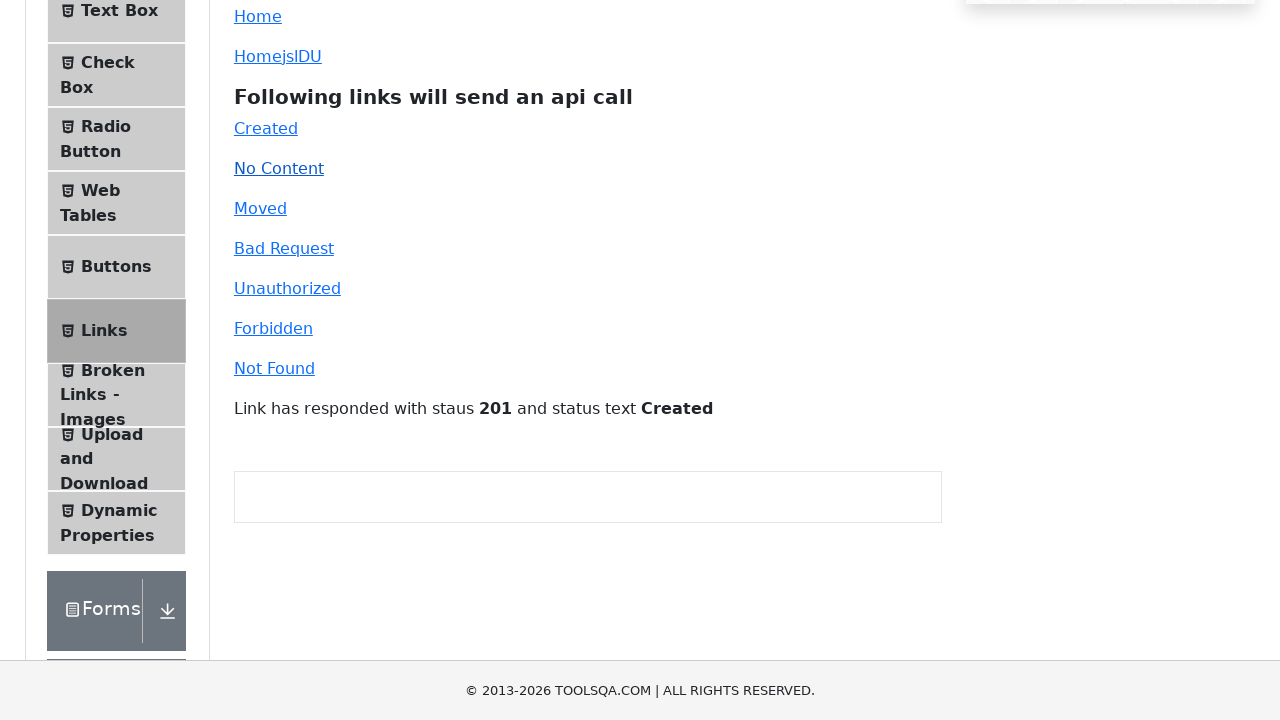

Verified 204 No Content HTTP response code
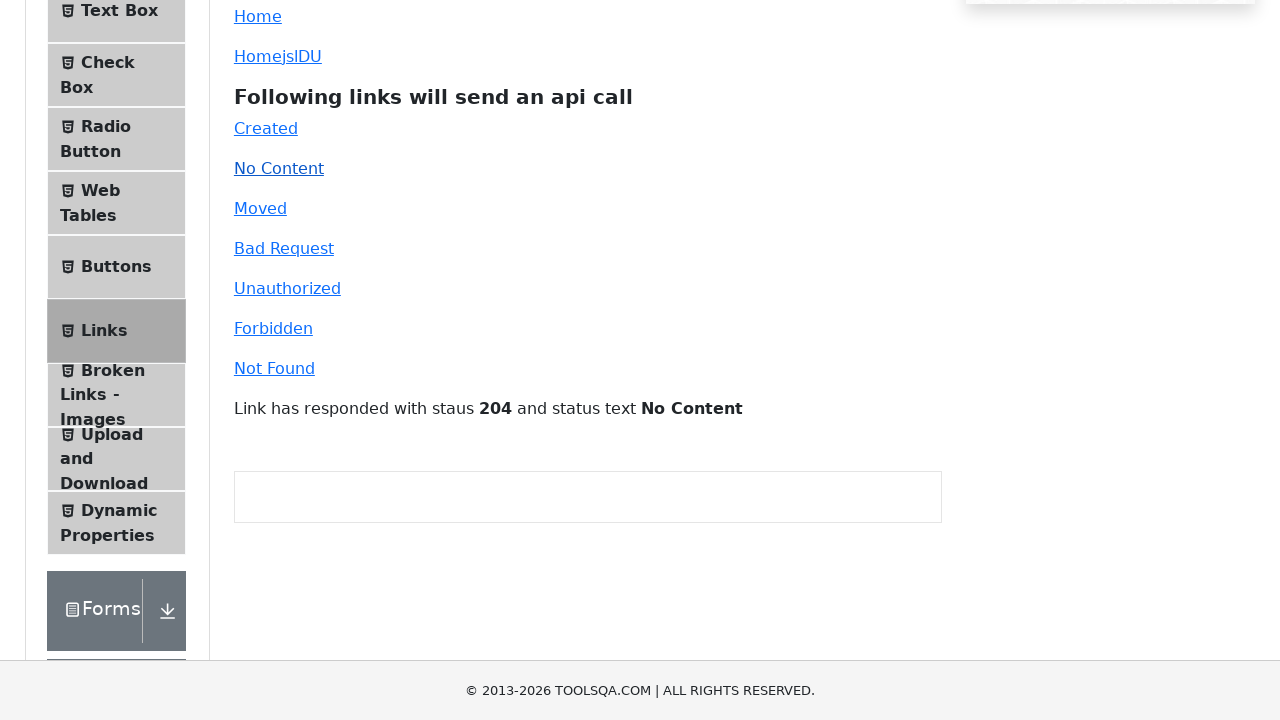

Clicked API link for 301 Moved Permanently response at (260, 208) on a#moved
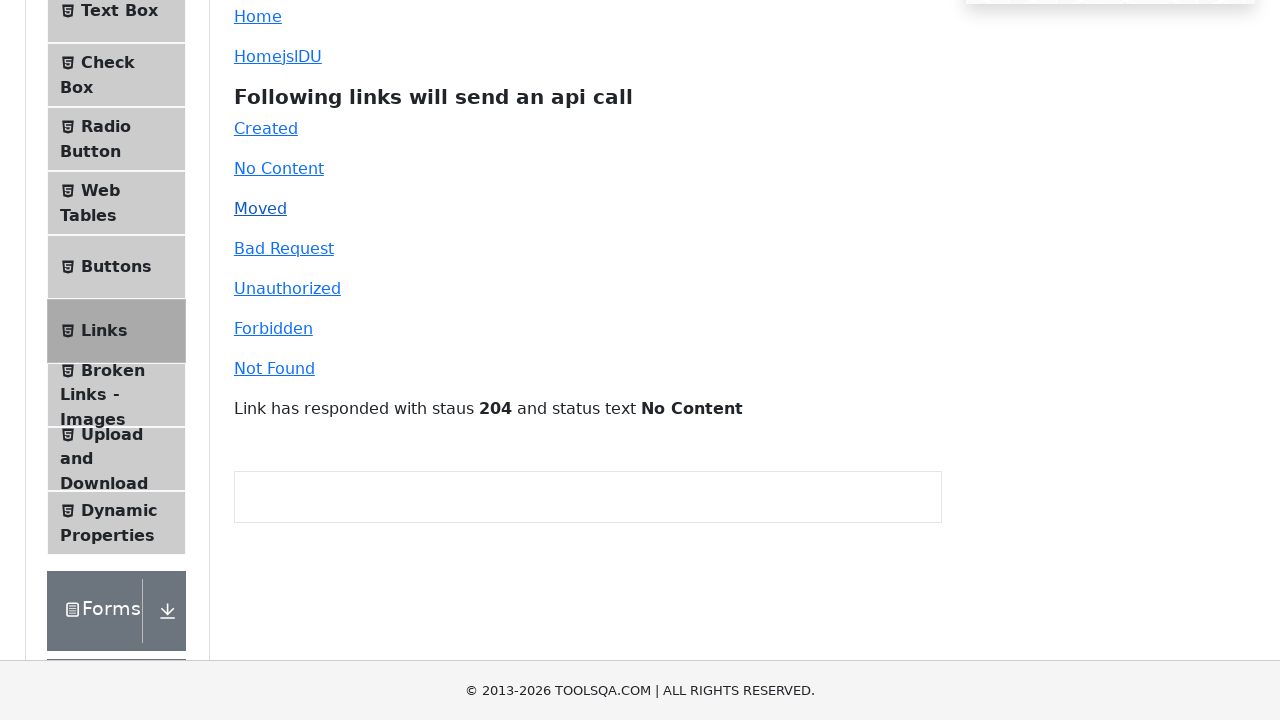

Verified 301 Moved Permanently HTTP response code
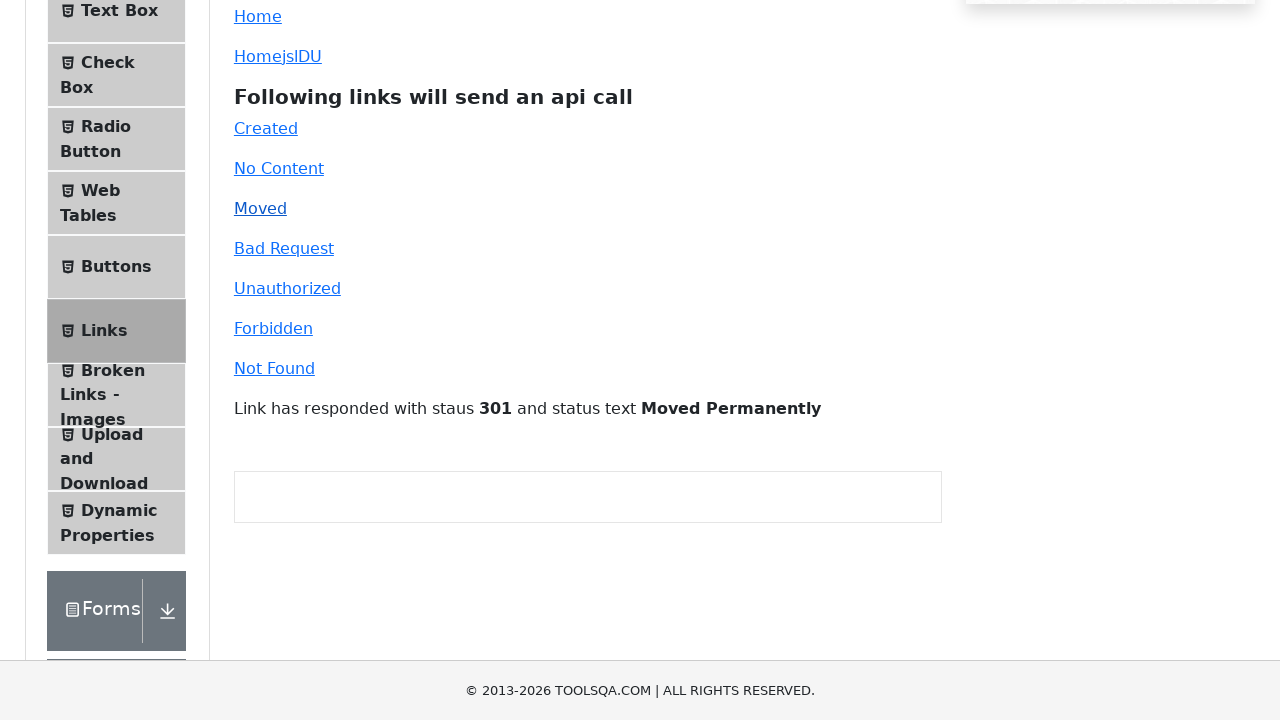

Clicked API link for 400 Bad Request response at (284, 248) on a#bad-request
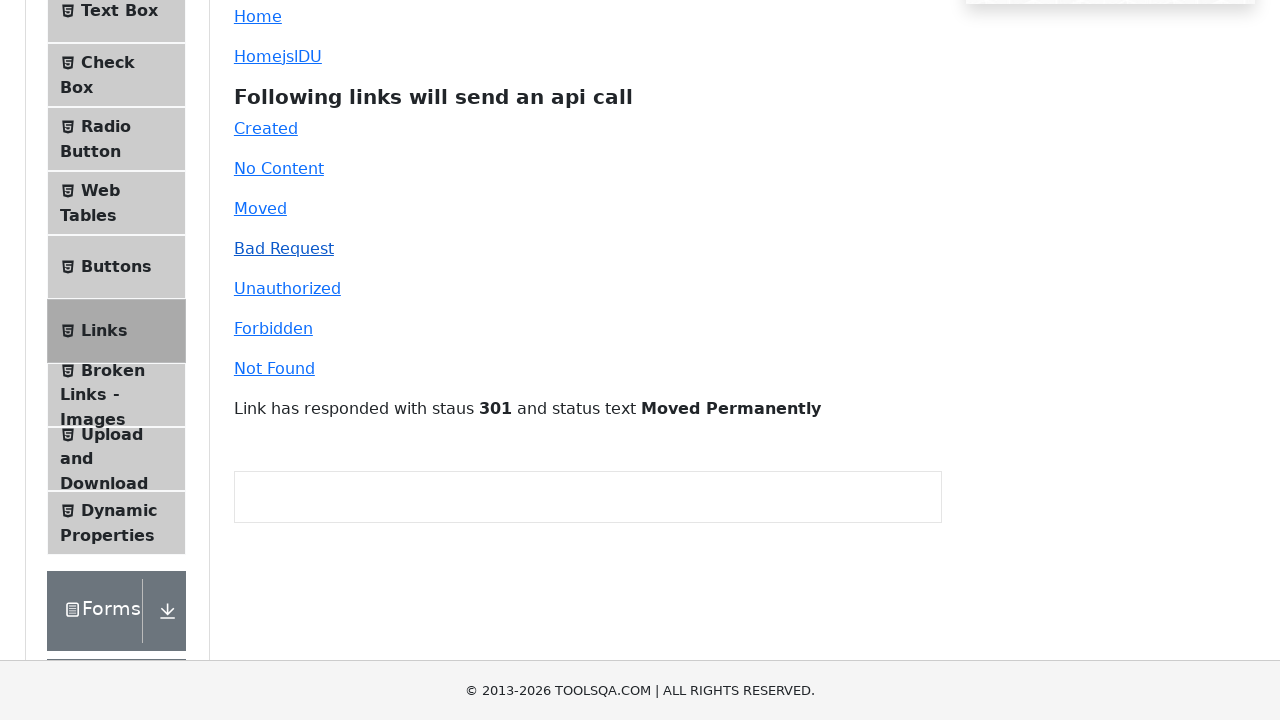

Verified 400 Bad Request HTTP response code
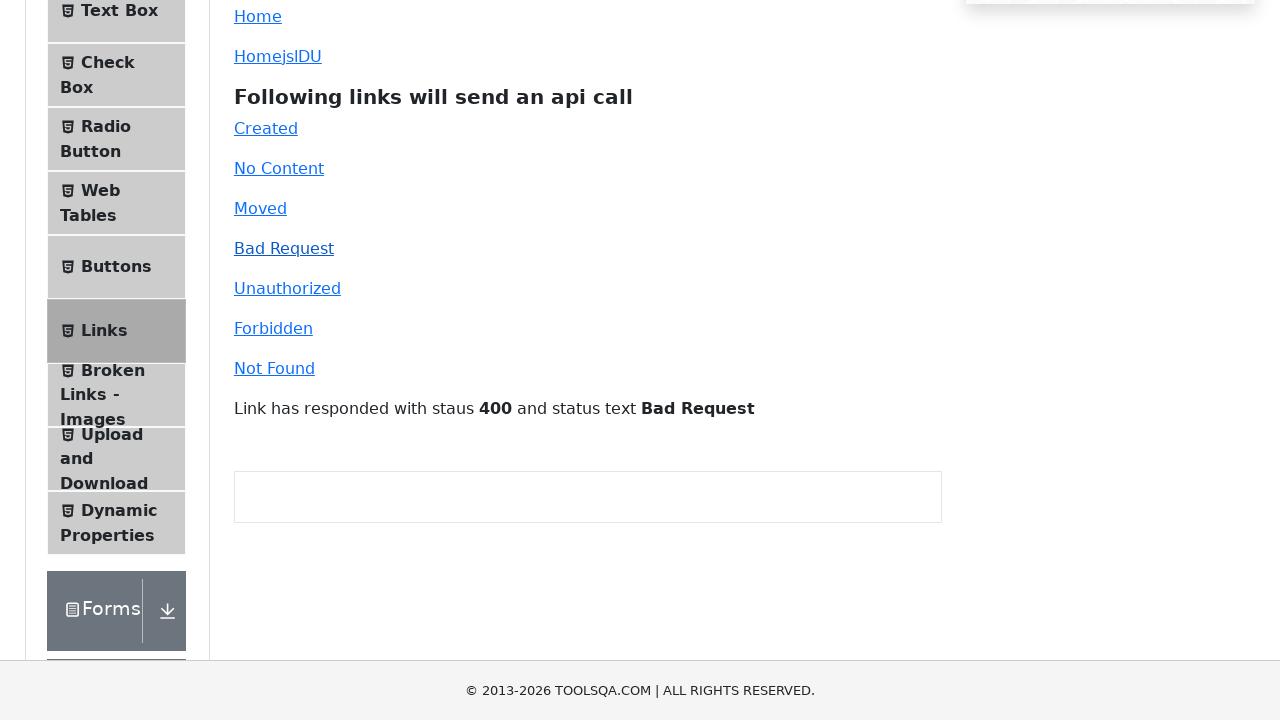

Clicked API link for 401 Unauthorized response at (287, 288) on a#unauthorized
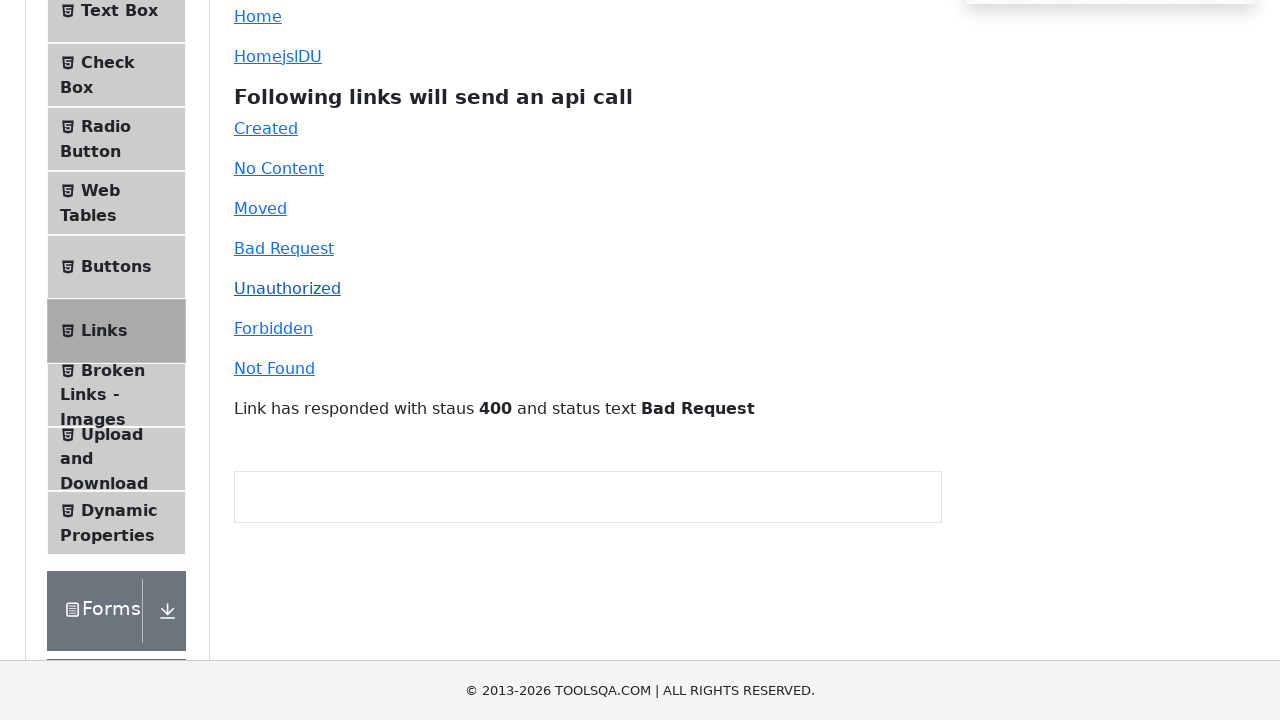

Verified 401 Unauthorized HTTP response code
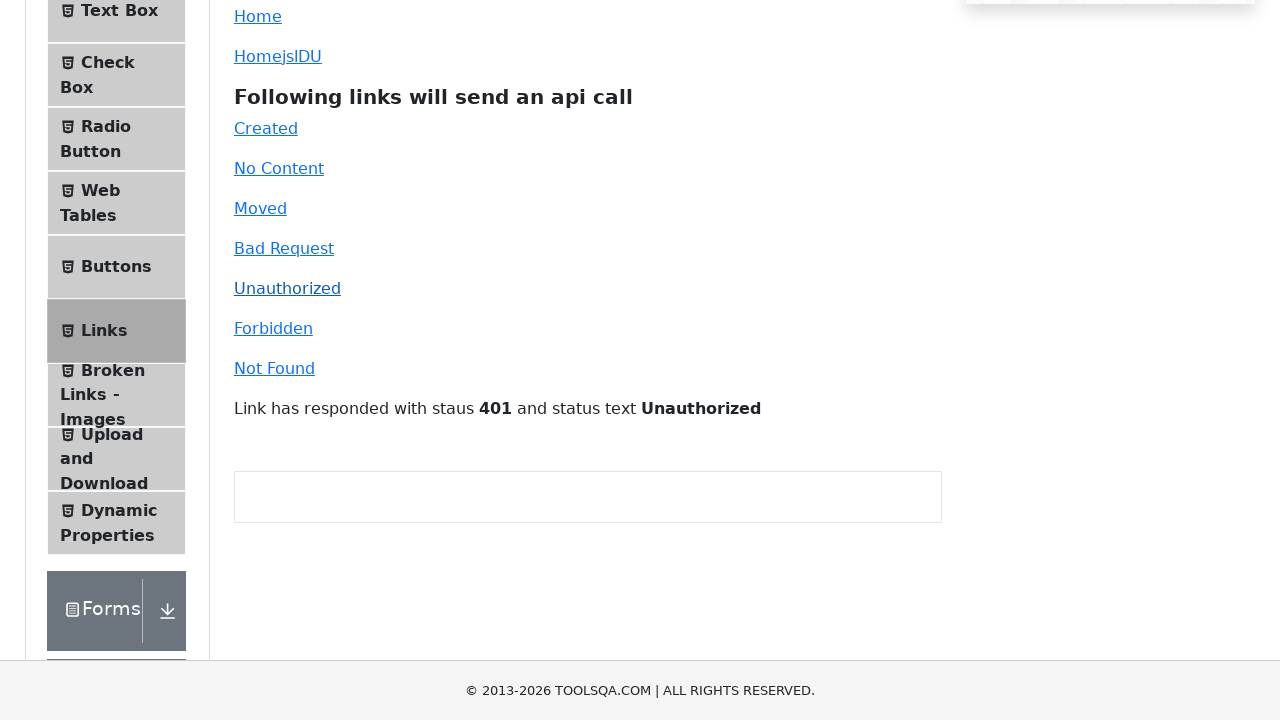

Clicked API link for 403 Forbidden response at (273, 328) on a#forbidden
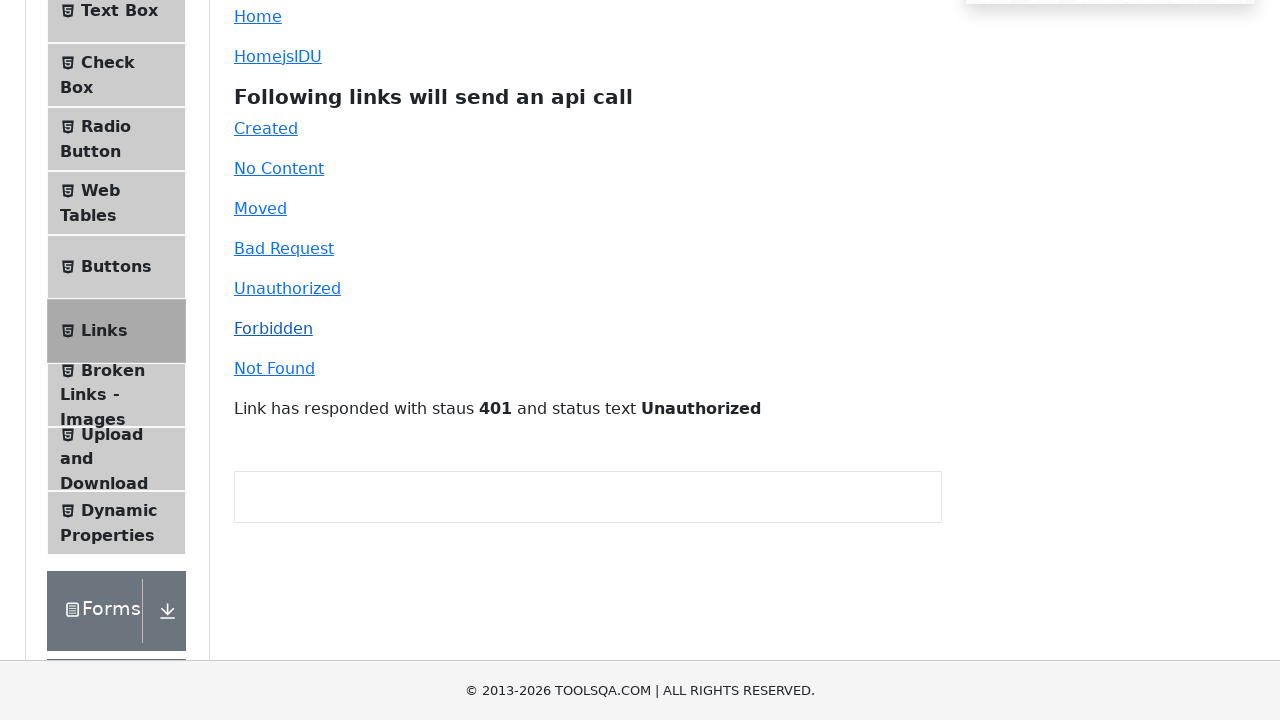

Verified 403 Forbidden HTTP response code
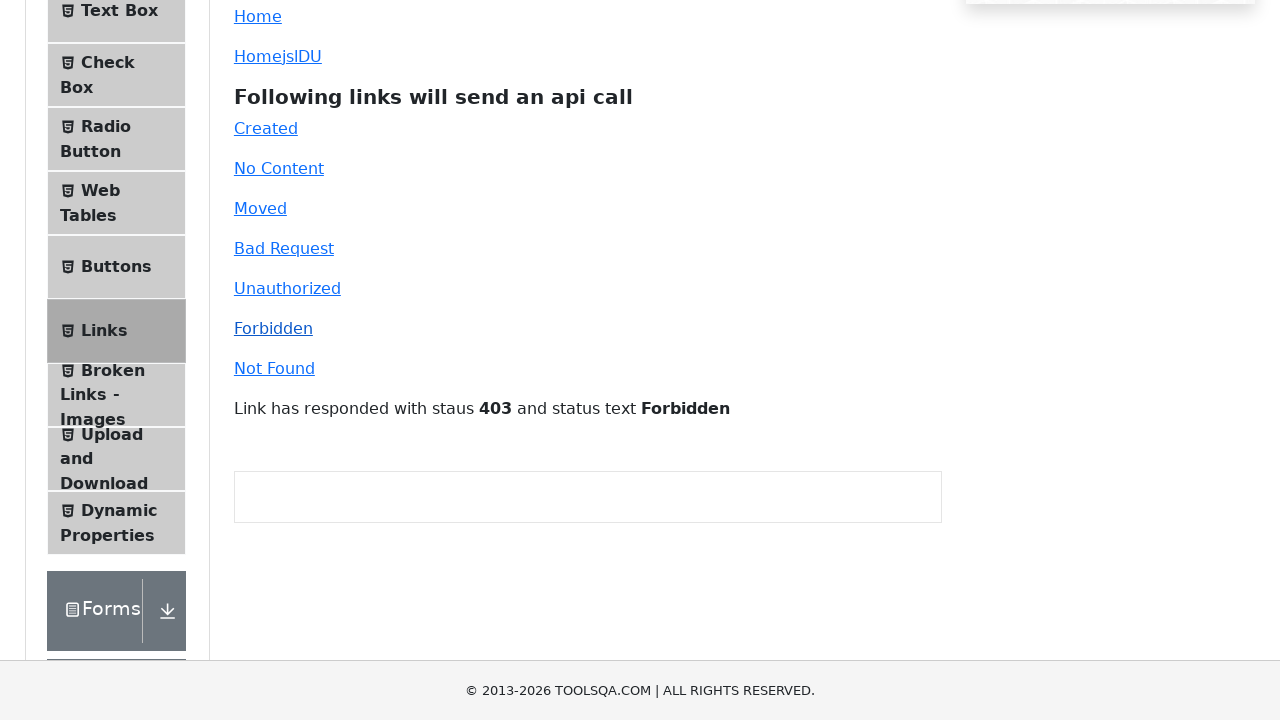

Clicked API link for 404 Not Found response at (274, 368) on a#invalid-url
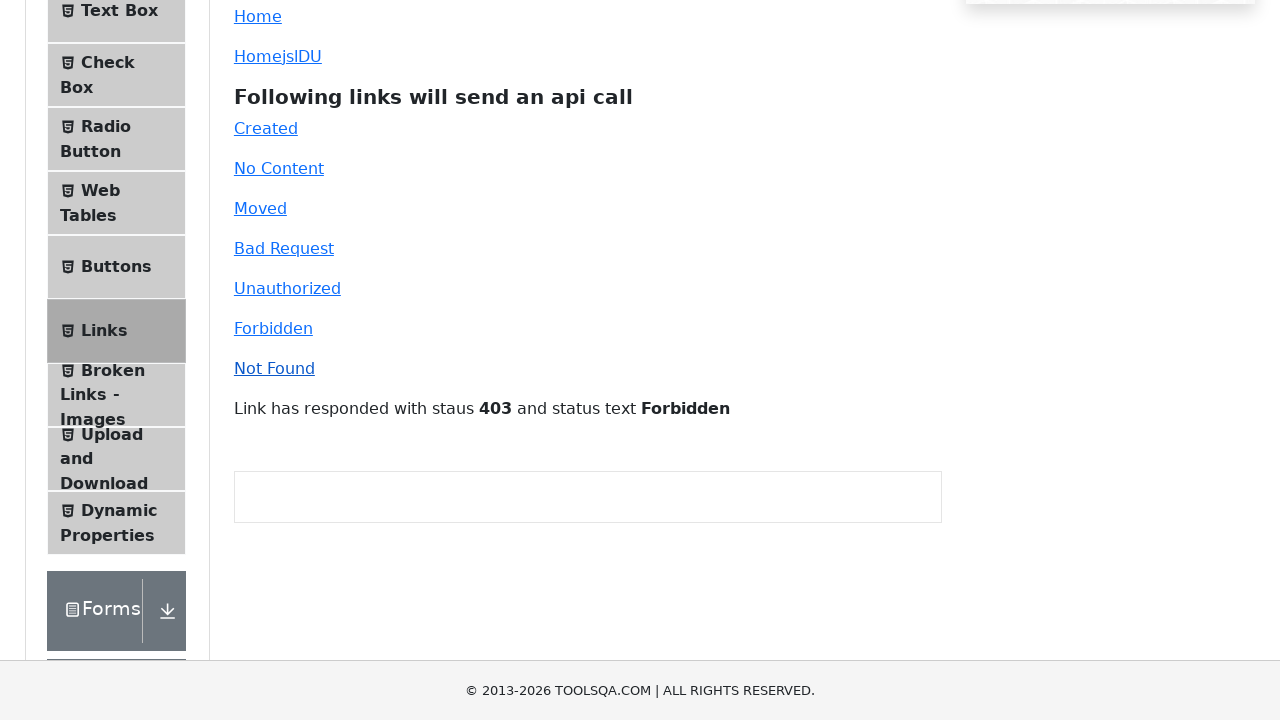

Verified 404 Not Found HTTP response code
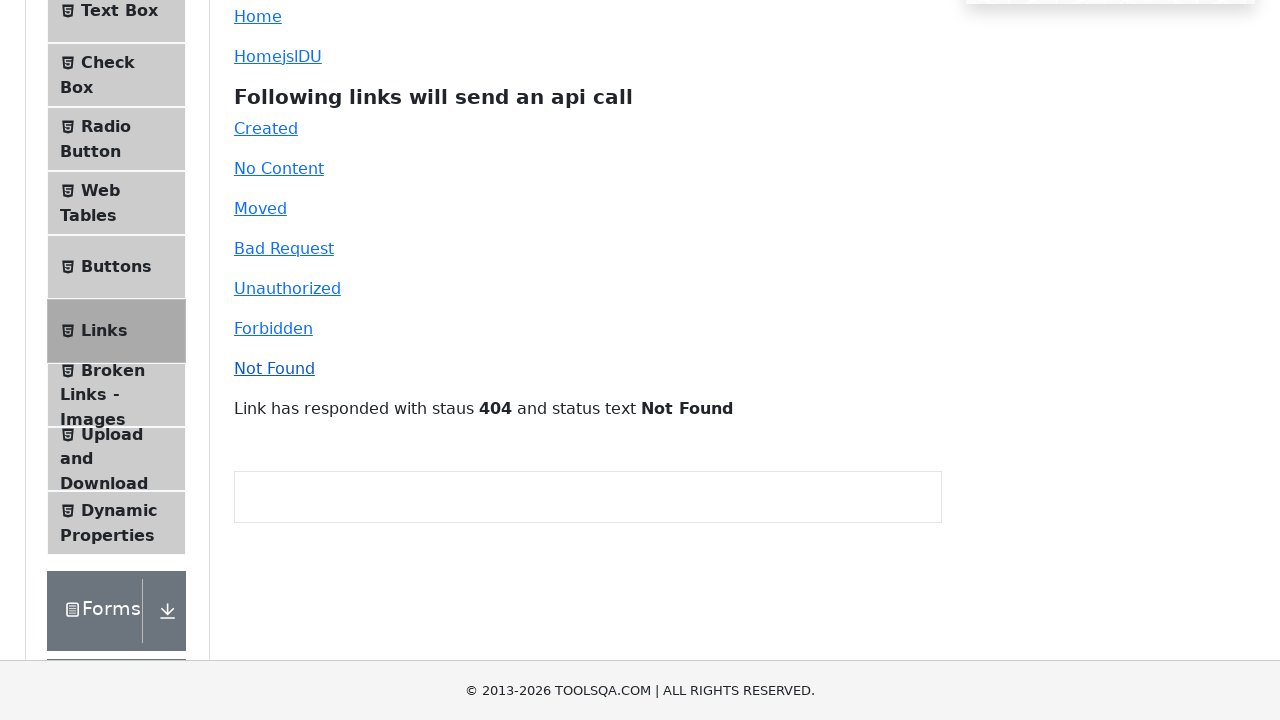

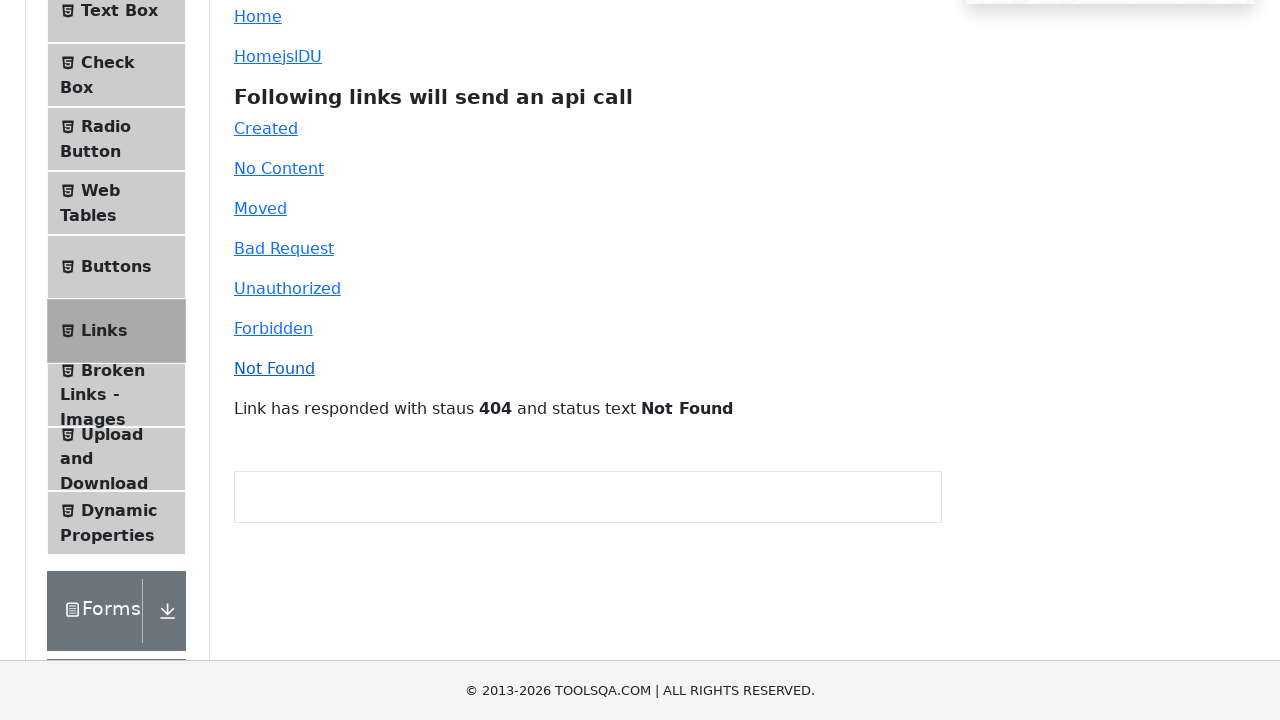